Verifies the page title matches expected value and checks that the main heading "DEPI-2 TODOS" is displayed on the page

Starting URL: https://todo-testing.tarqim.info

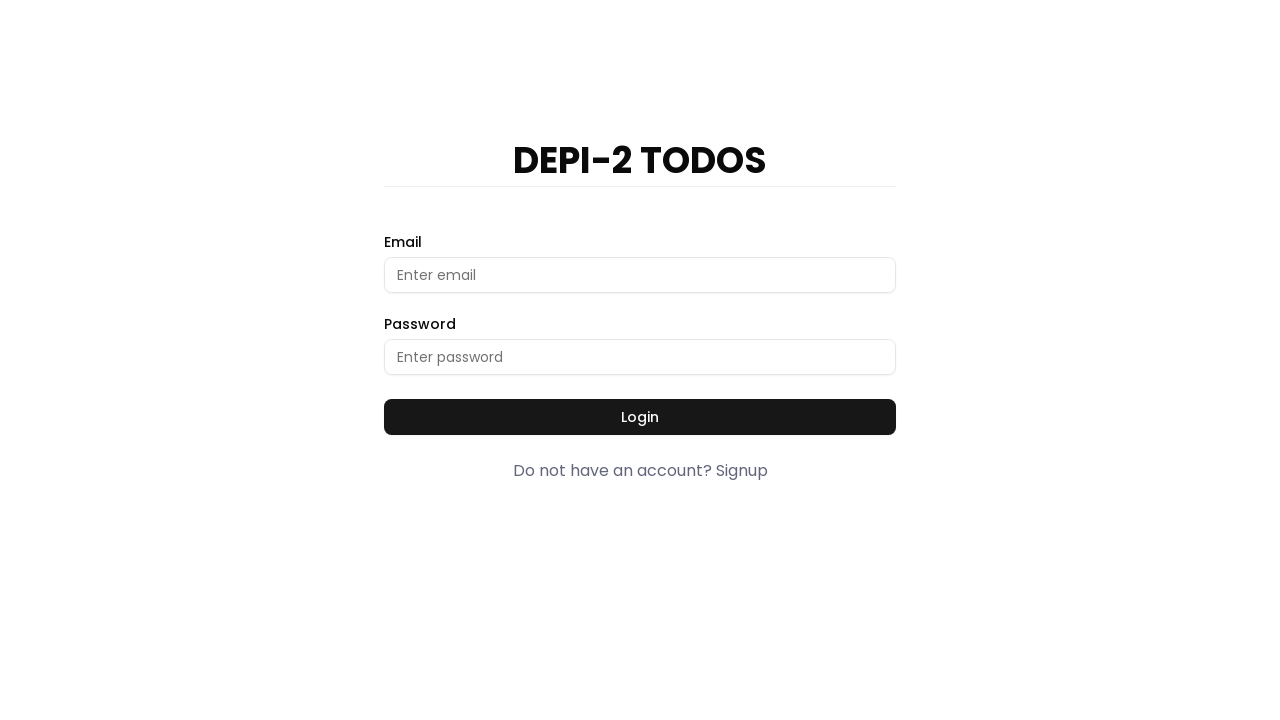

Navigated to https://todo-testing.tarqim.info
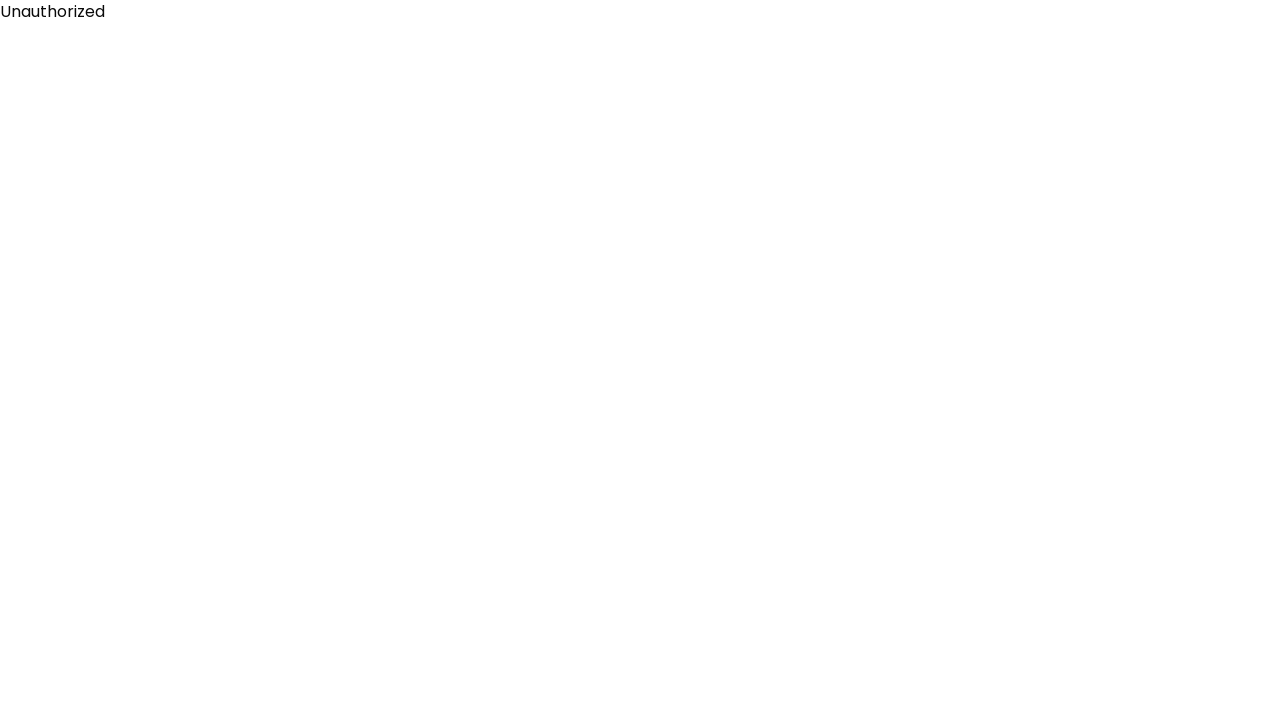

Verified page title matches 'DEPI Todos'
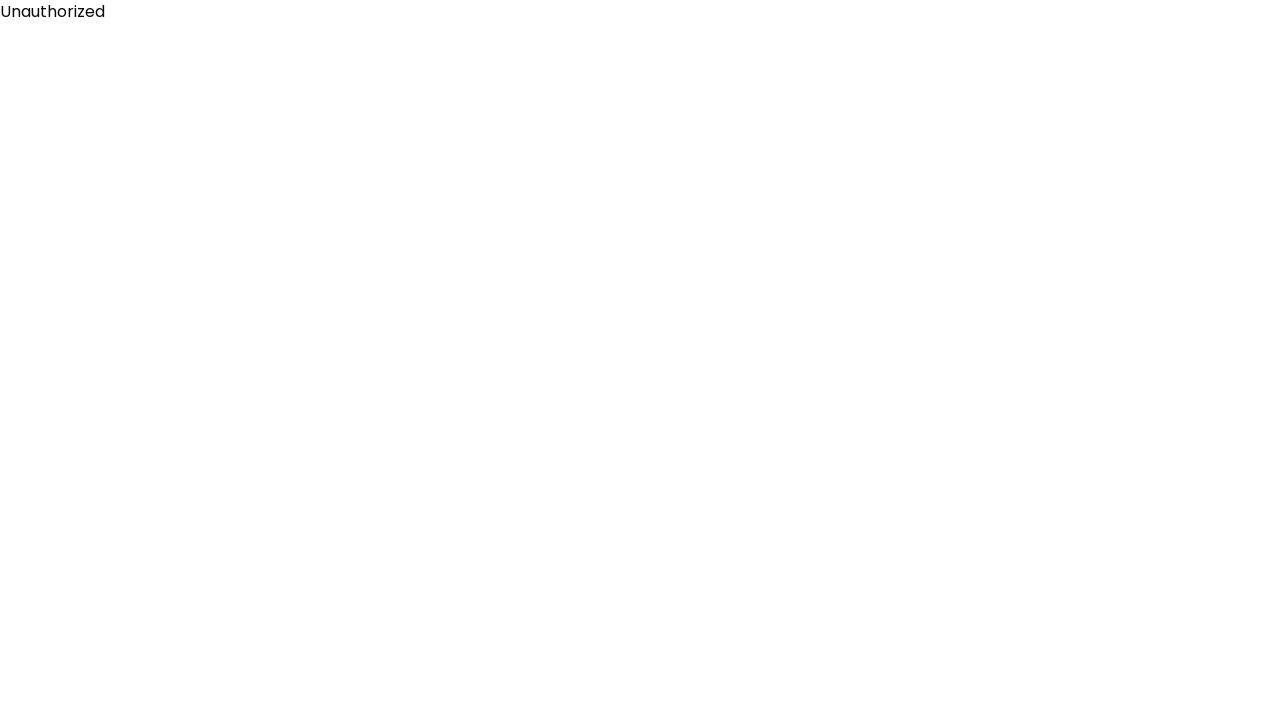

Located main heading element with text 'DEPI-2 TODOS'
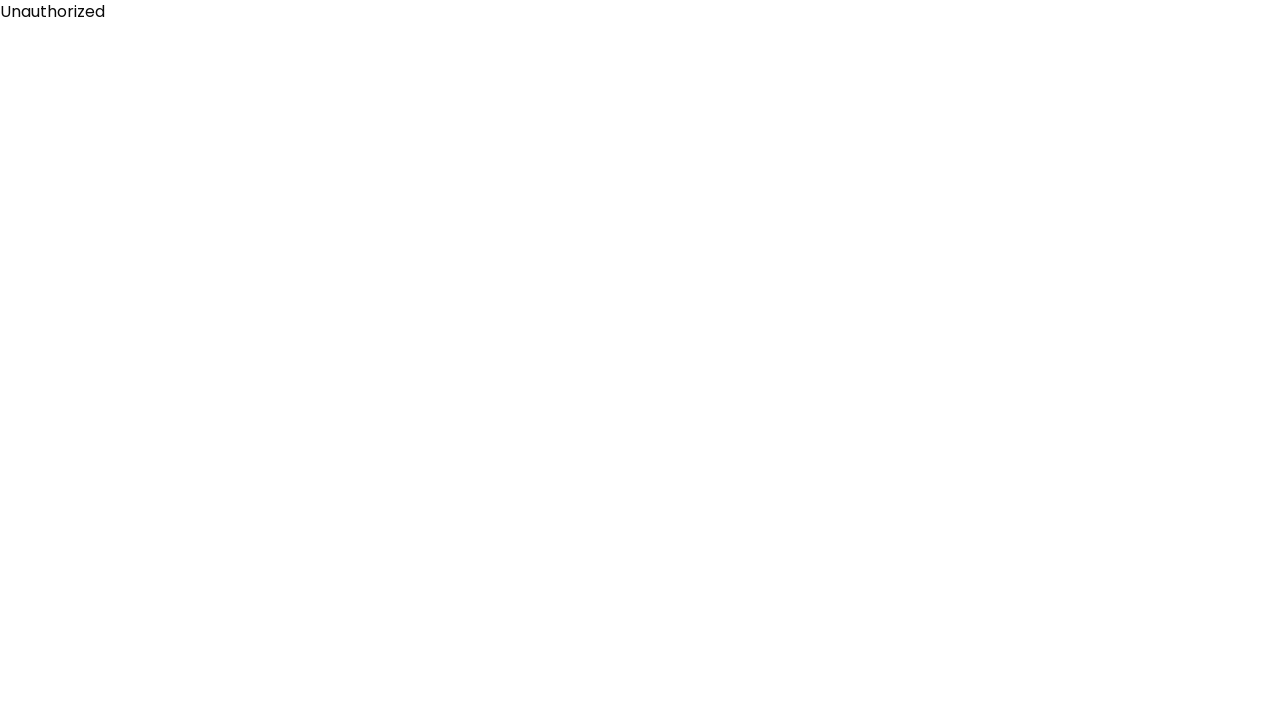

Verified main heading text matches 'DEPI-2 TODOS'
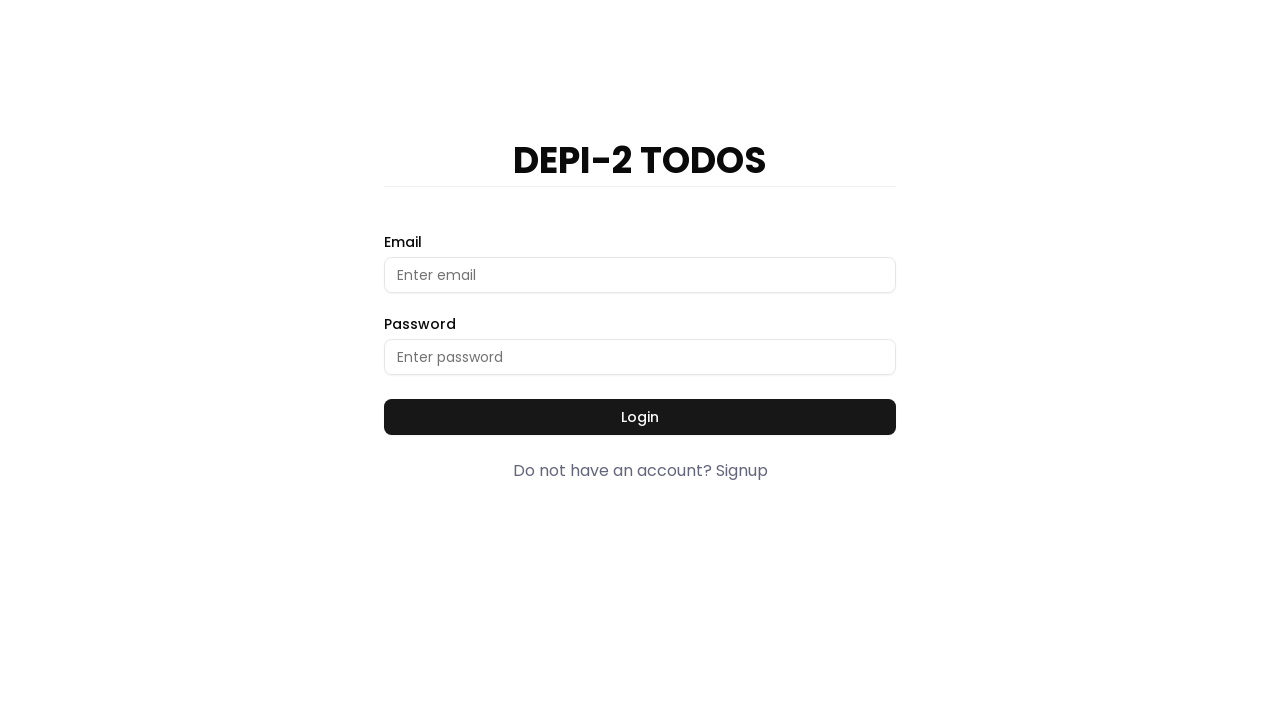

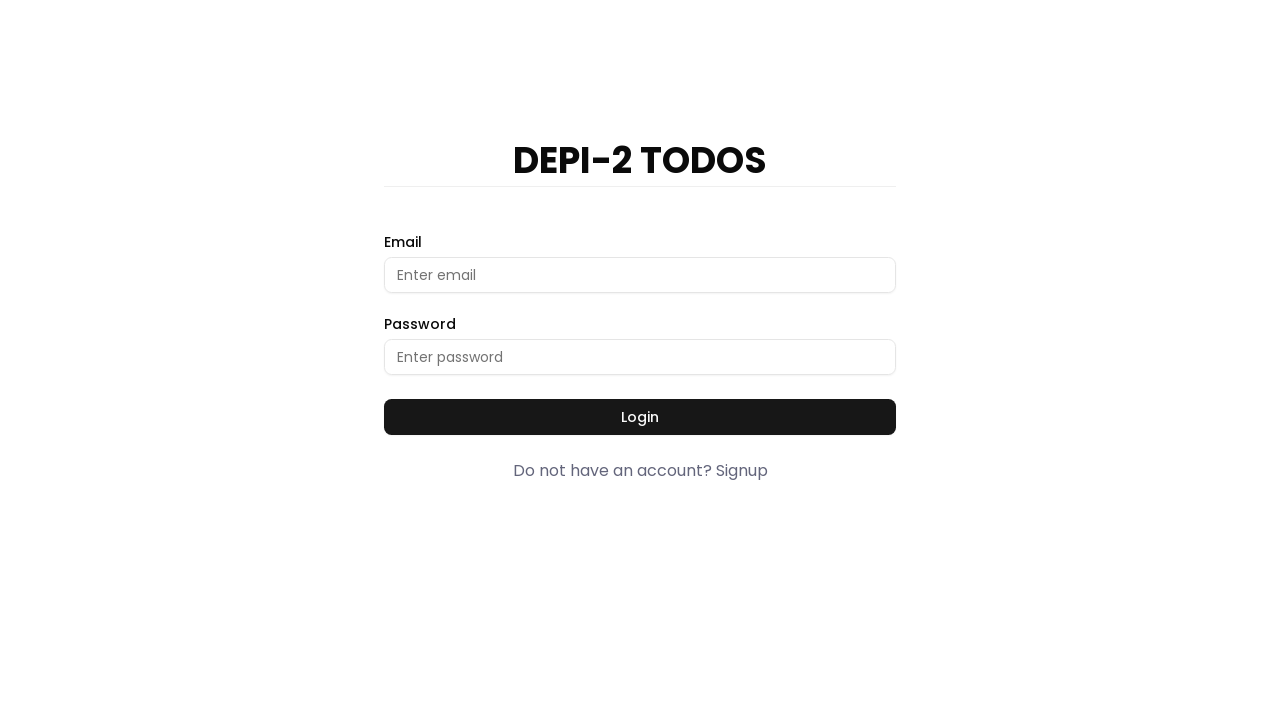